Tests locating an element by class name on a practice form page and retrieves the label text.

Starting URL: https://demoqa.com/automation-practice-form

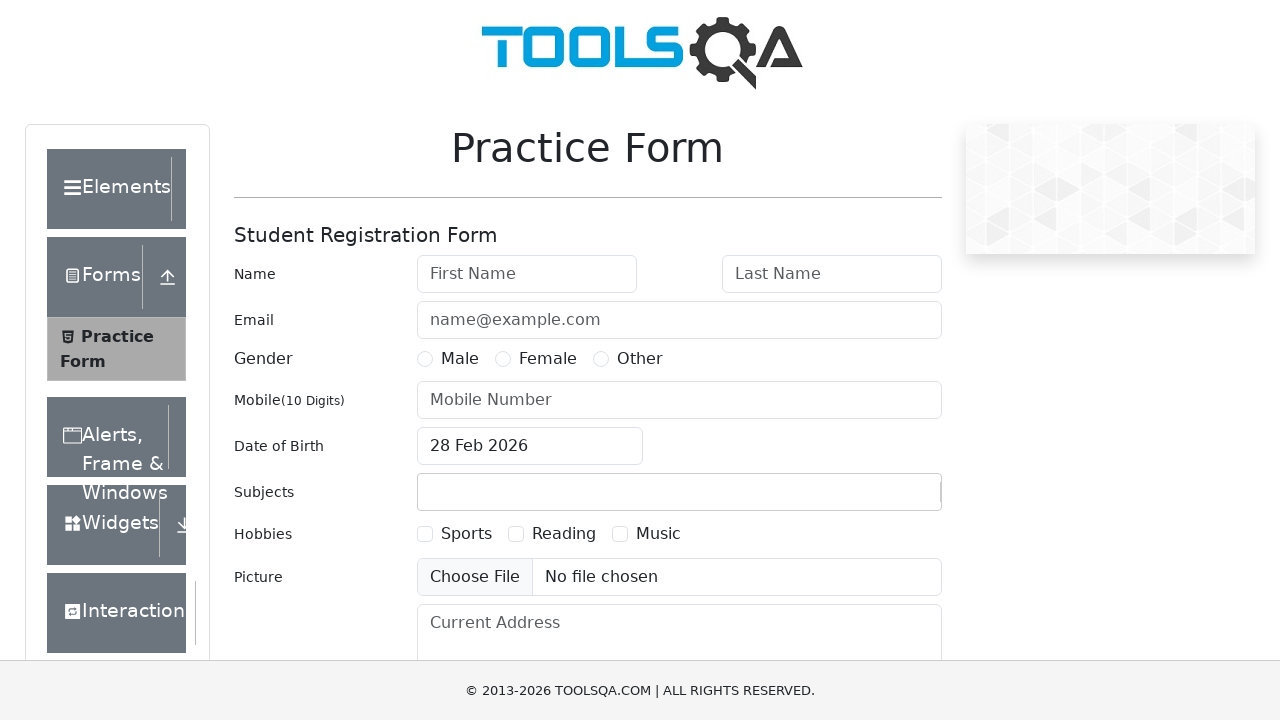

Located first element with class name 'form-label'
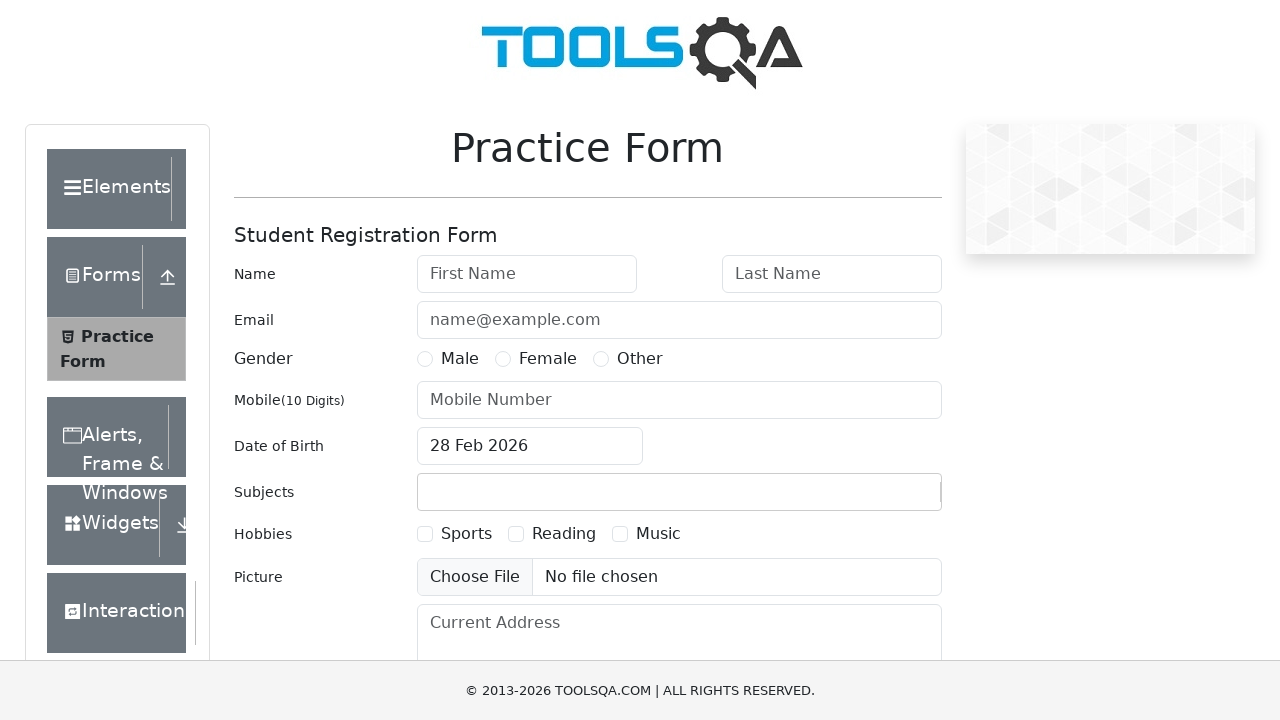

Waited for label element to be ready
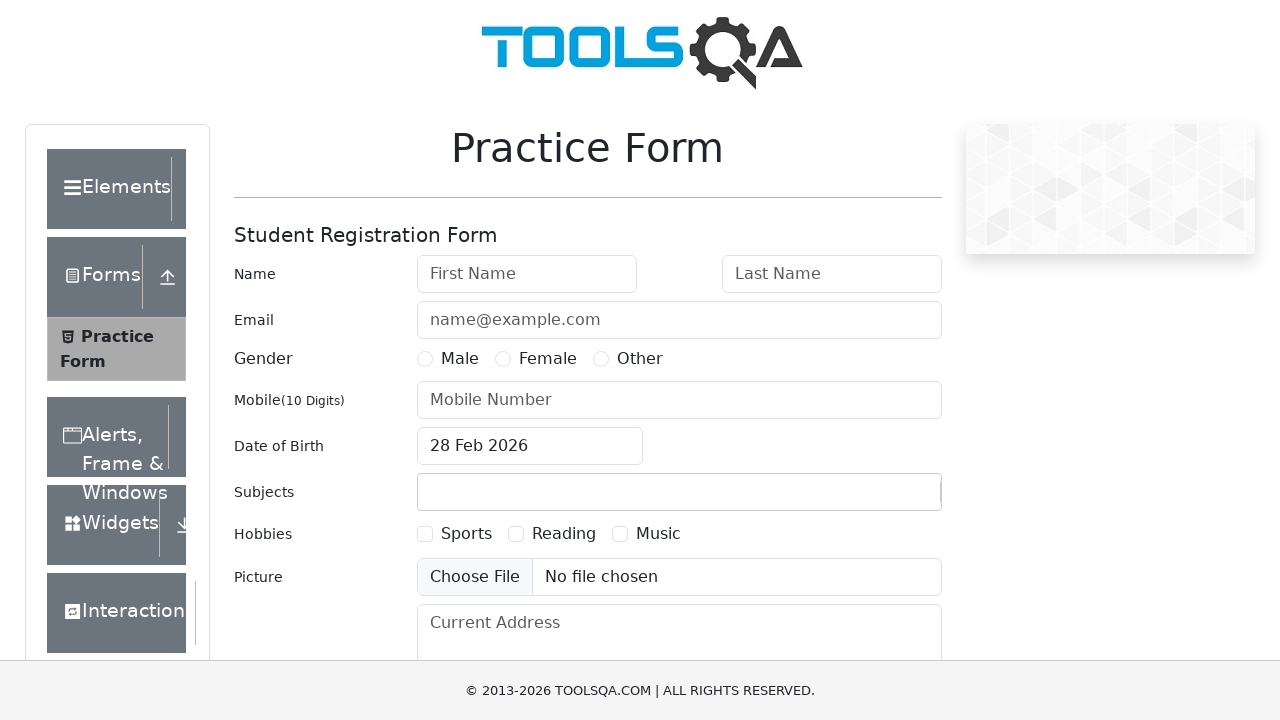

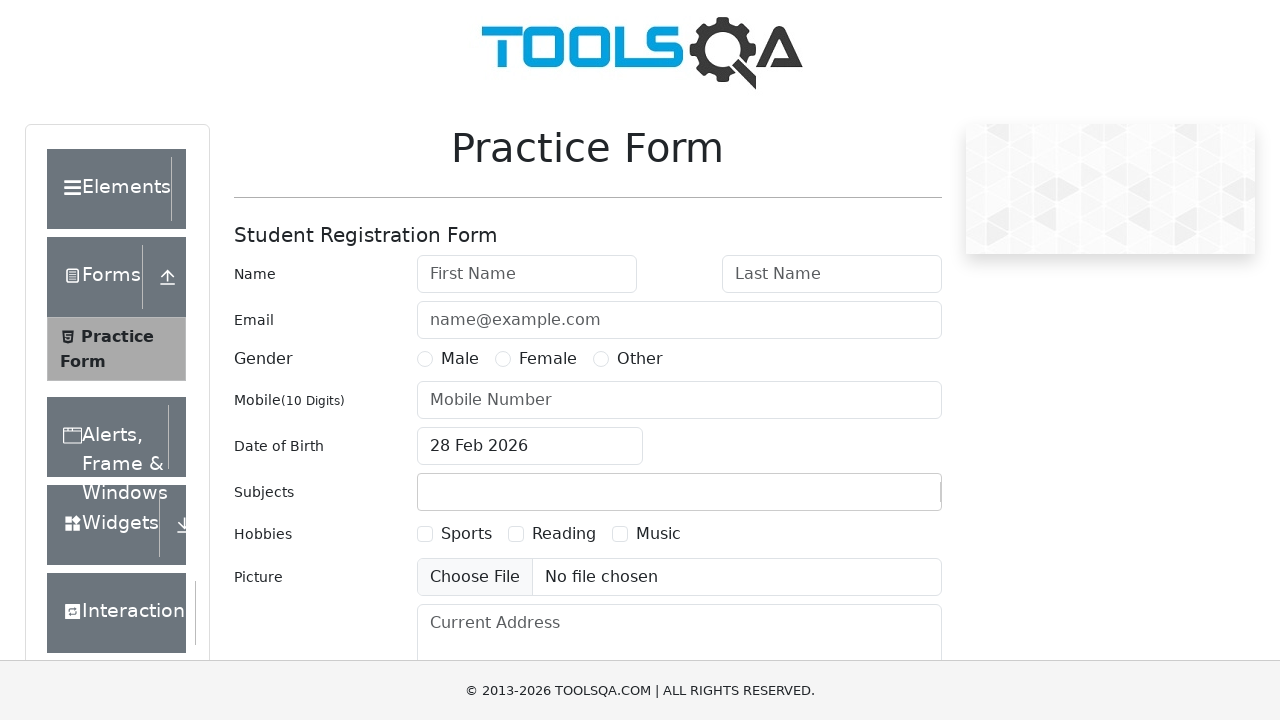